Demonstrates browser navigation methods by navigating to a page, refreshing it, going back in browser history, and then going forward.

Starting URL: https://opensource-demo.orangehrmlive.com/web/index.php/auth/login

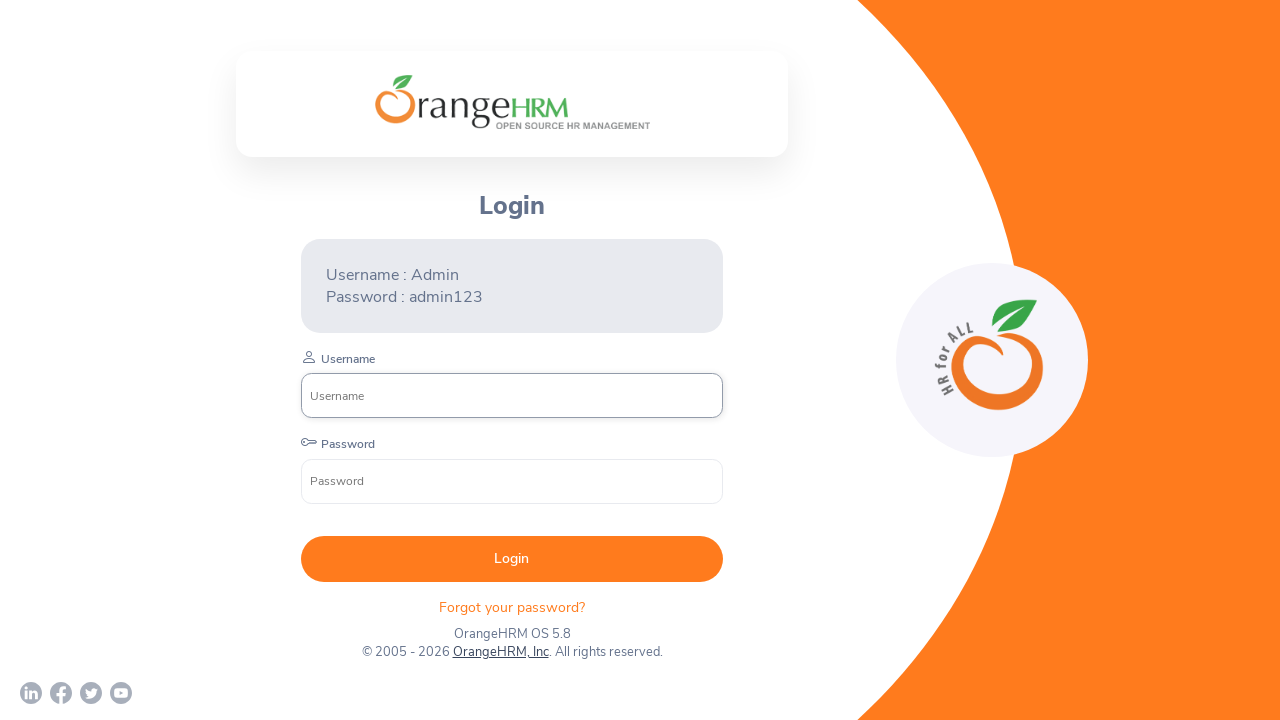

Reloaded the Orange HRM login page
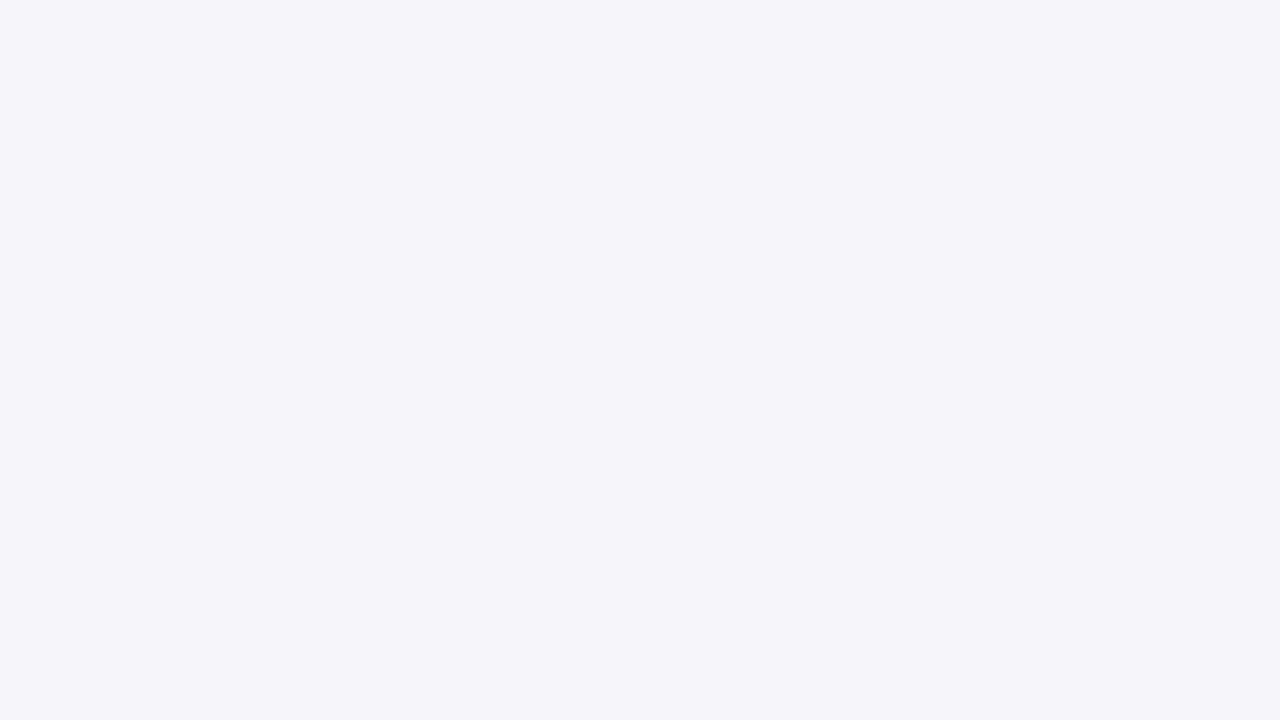

Page loaded after refresh
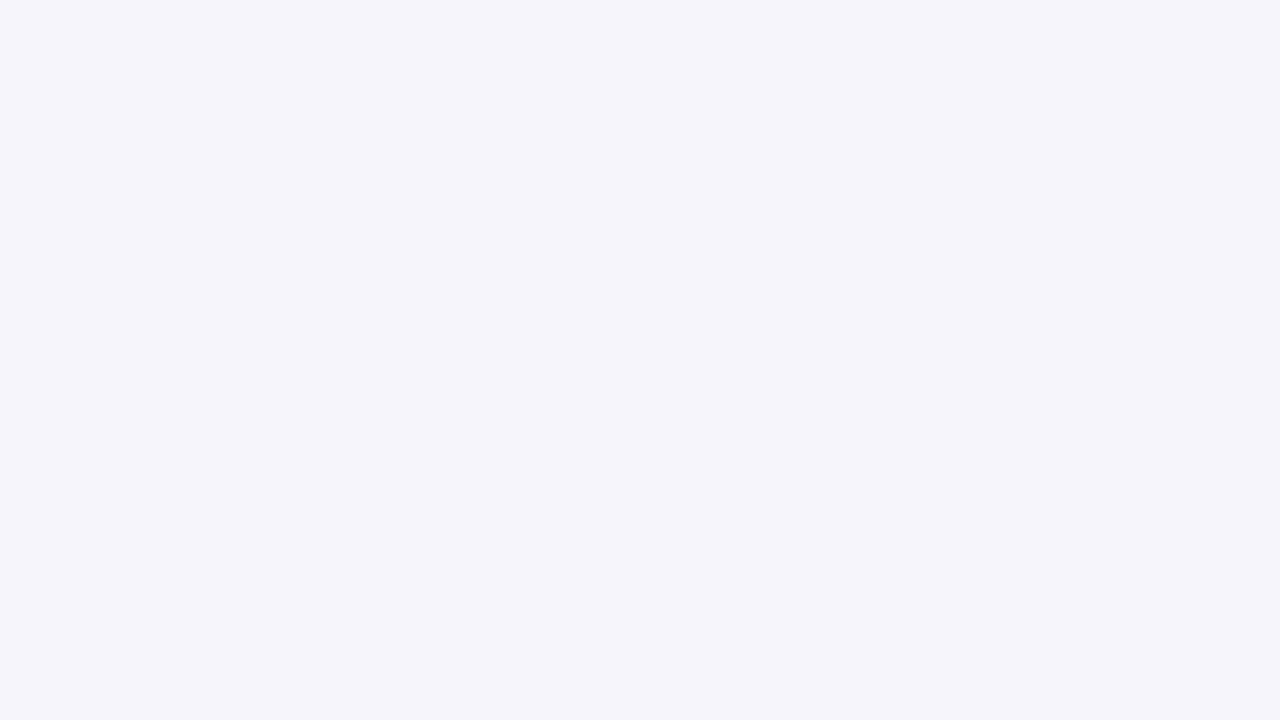

Navigated back in browser history
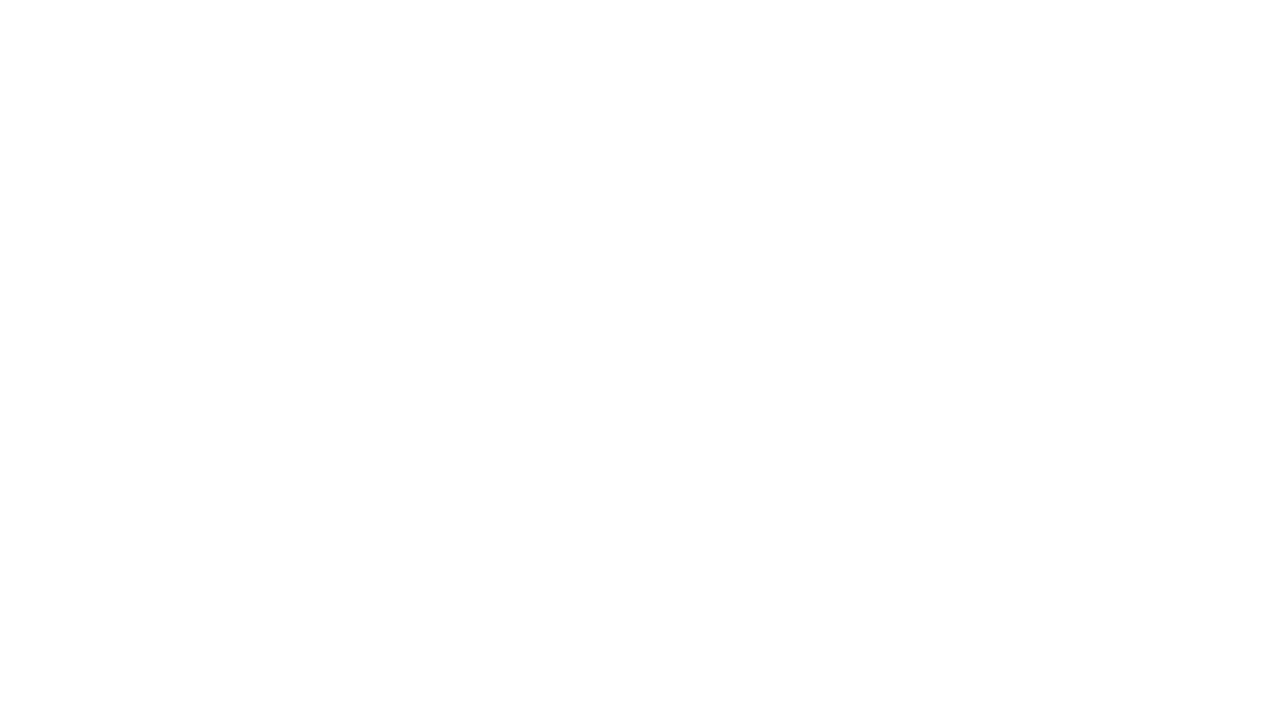

Page loaded after navigating back
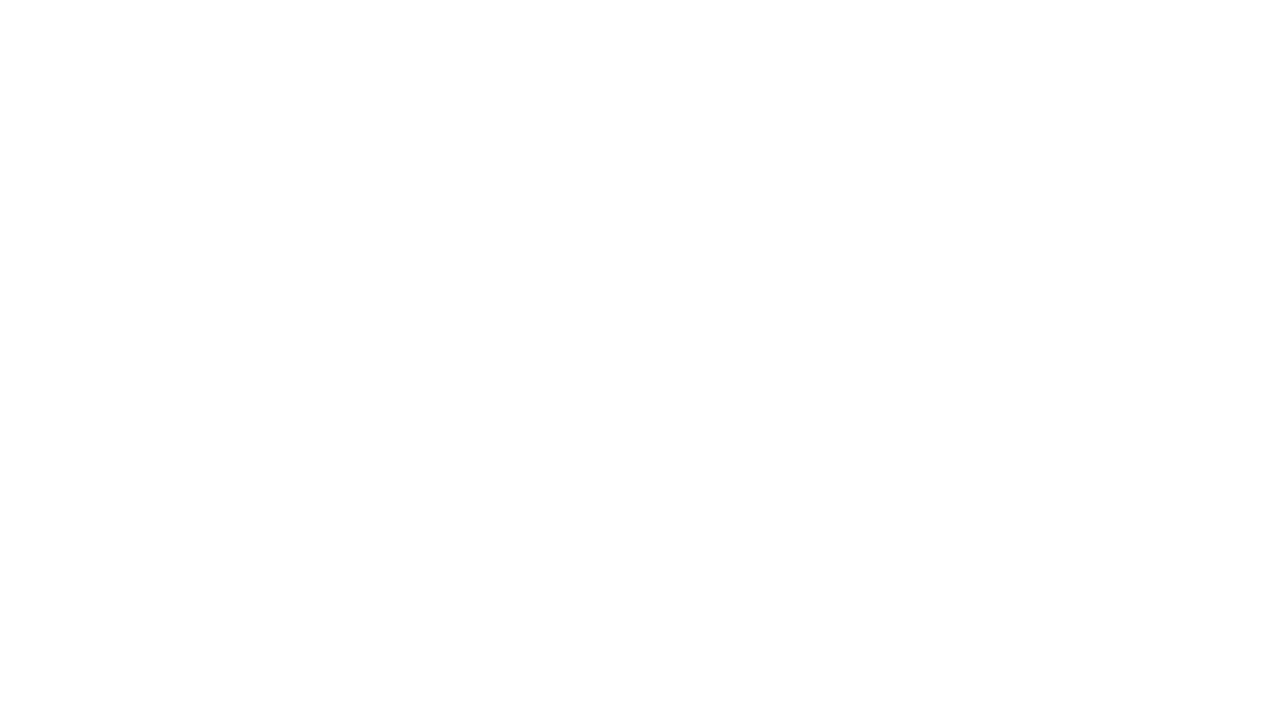

Navigated forward in browser history
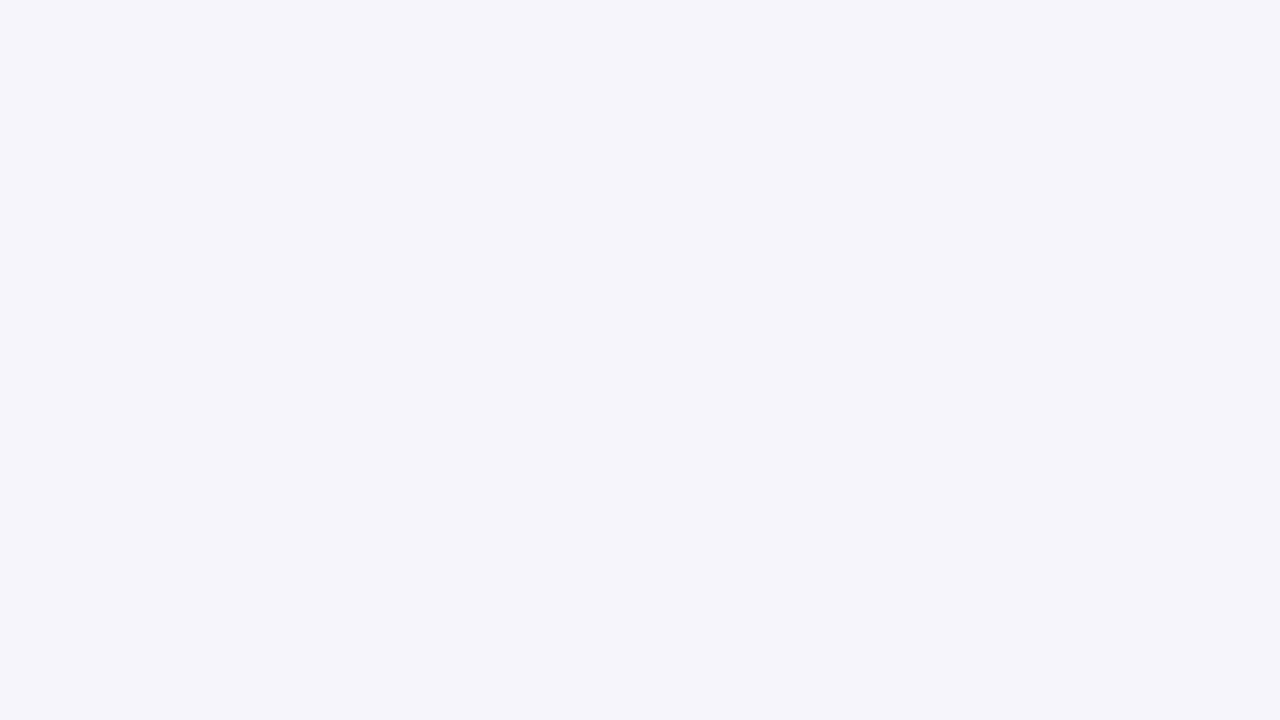

Page loaded after navigating forward
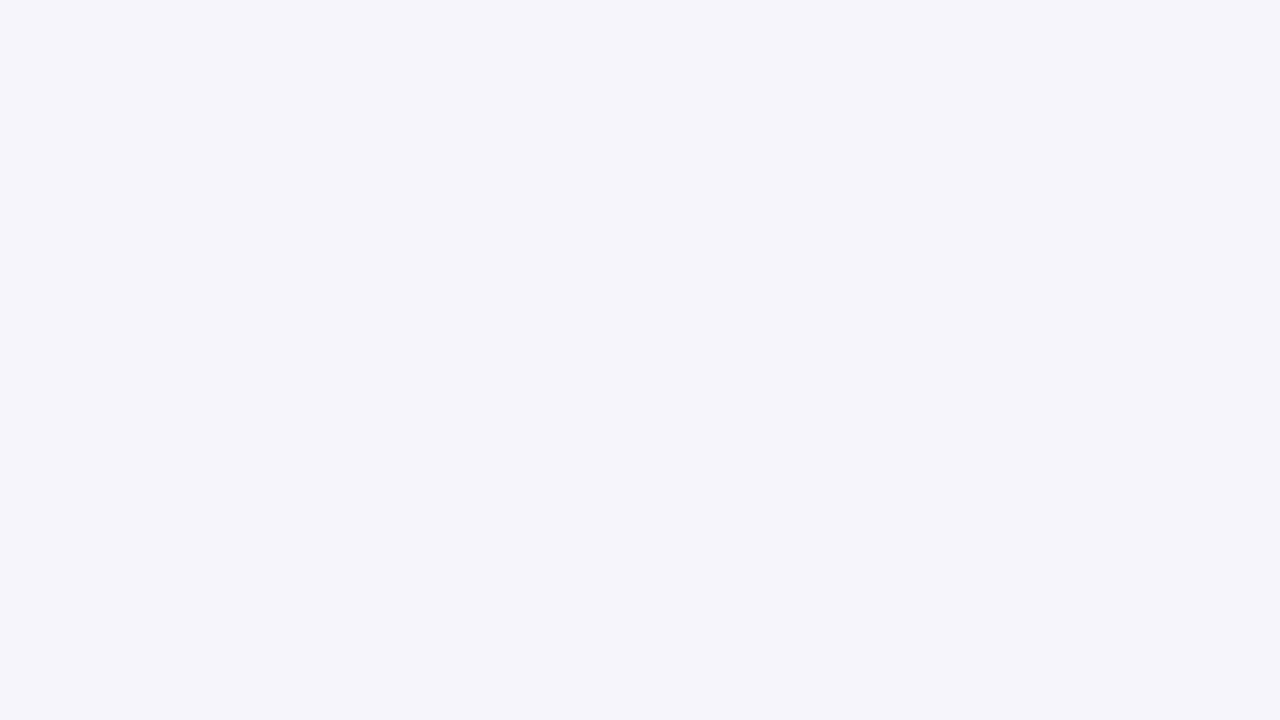

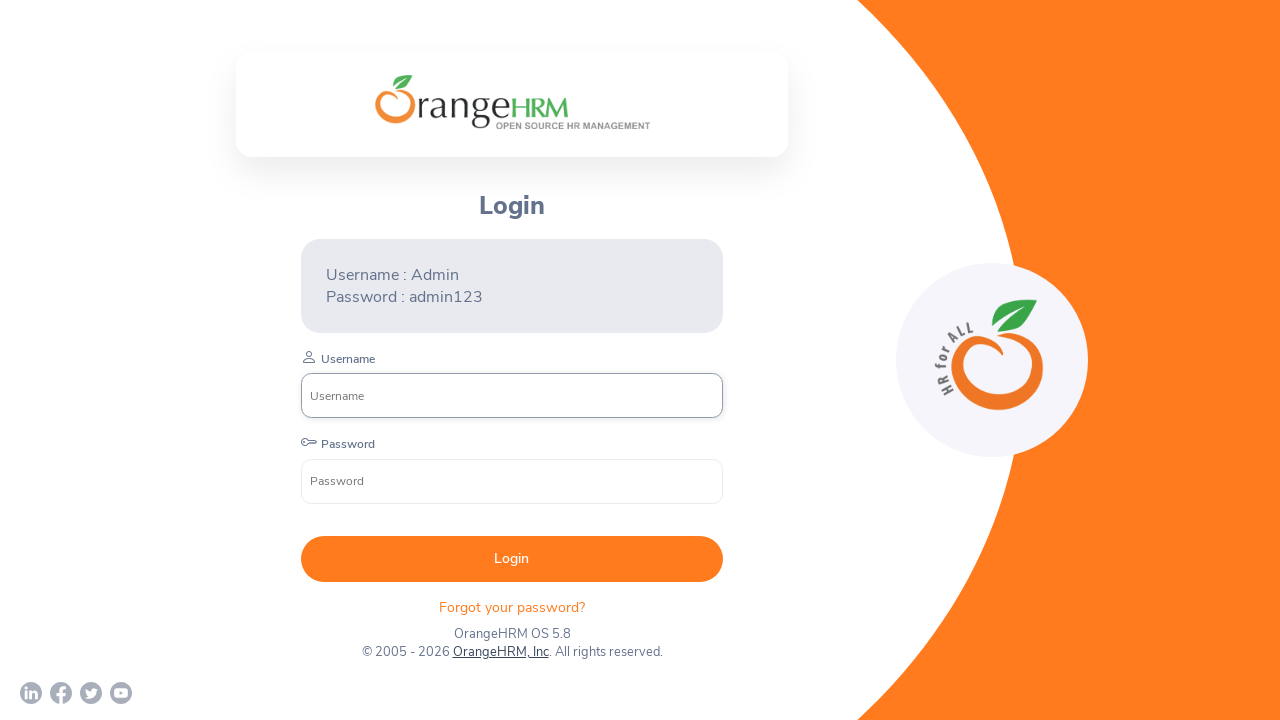